Navigates to a campus events page and clicks the "Load More" button to load additional event listings

Starting URL: https://ou.campuslabs.com/engage/events

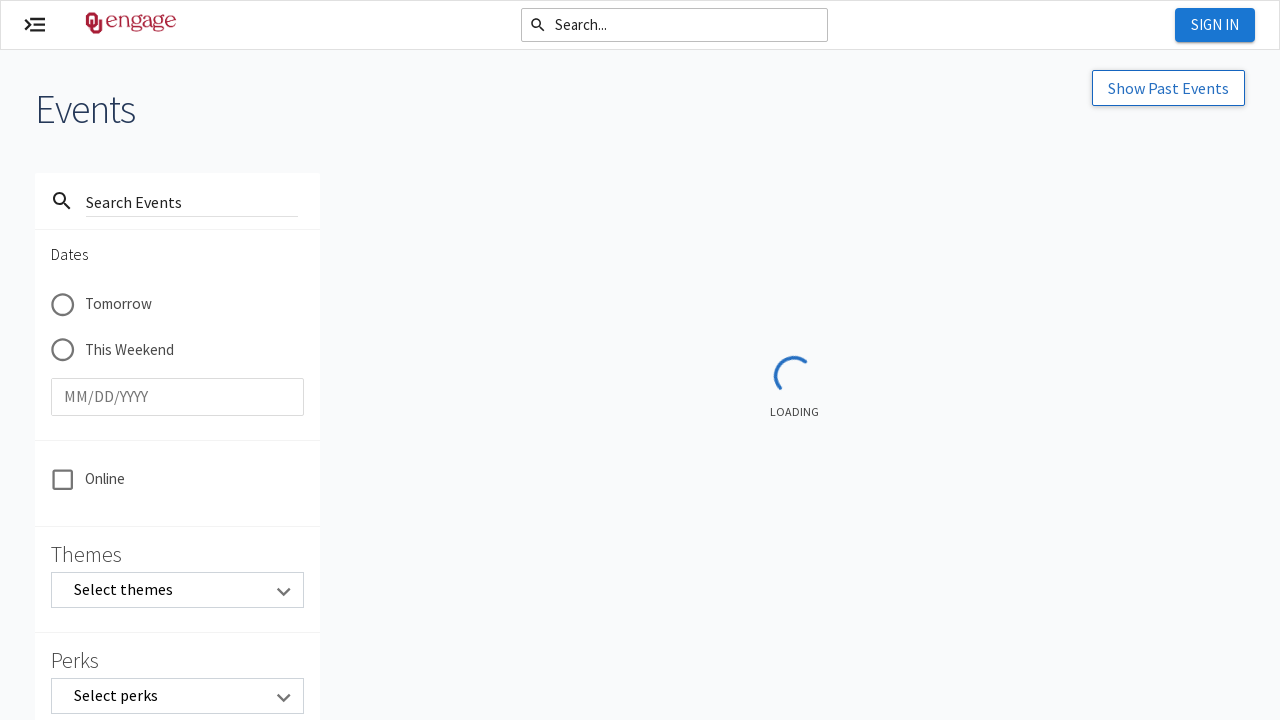

Waited for Load More button to be available on campus events page
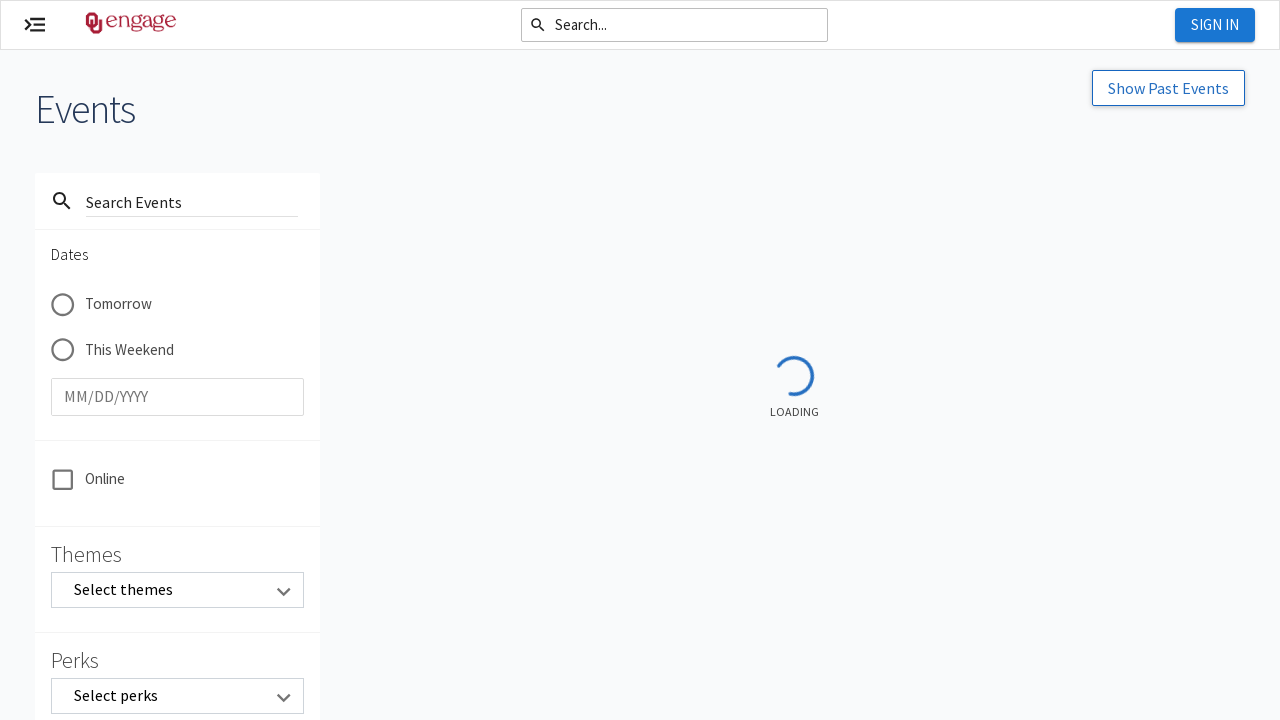

Clicked the Load More button to load additional event listings at (1168, 88) on button
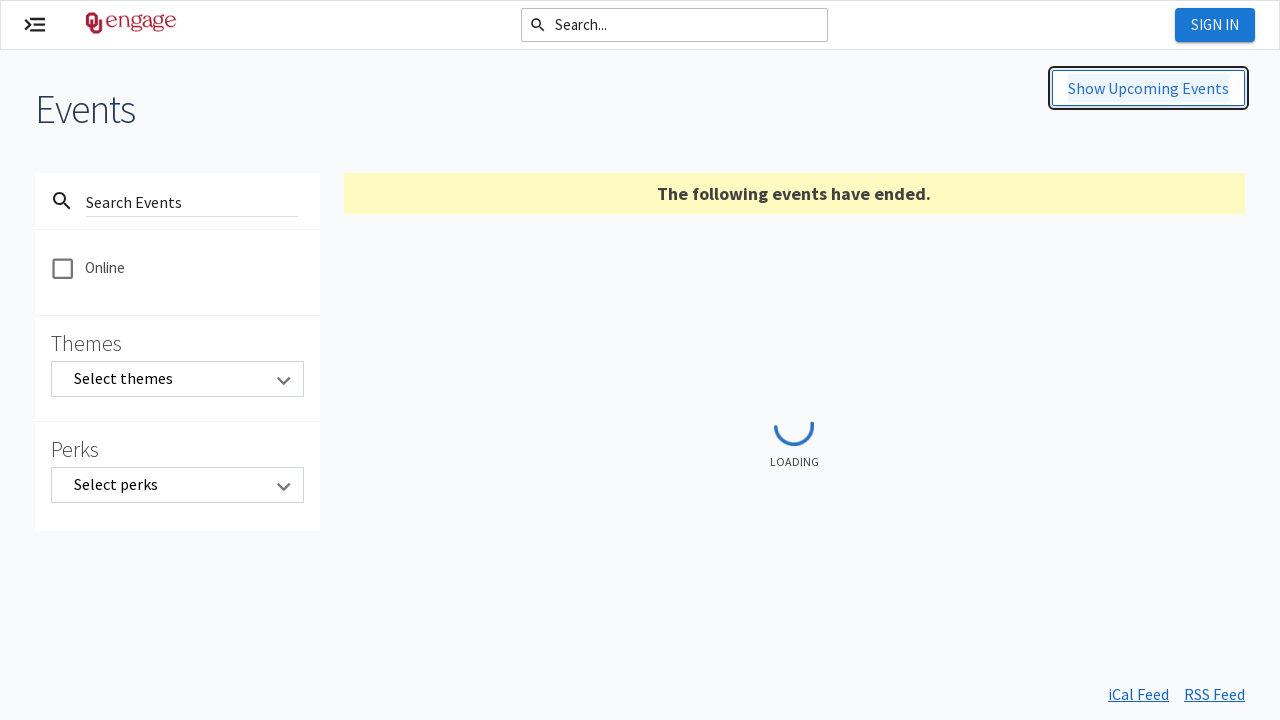

Waited for additional event content to load
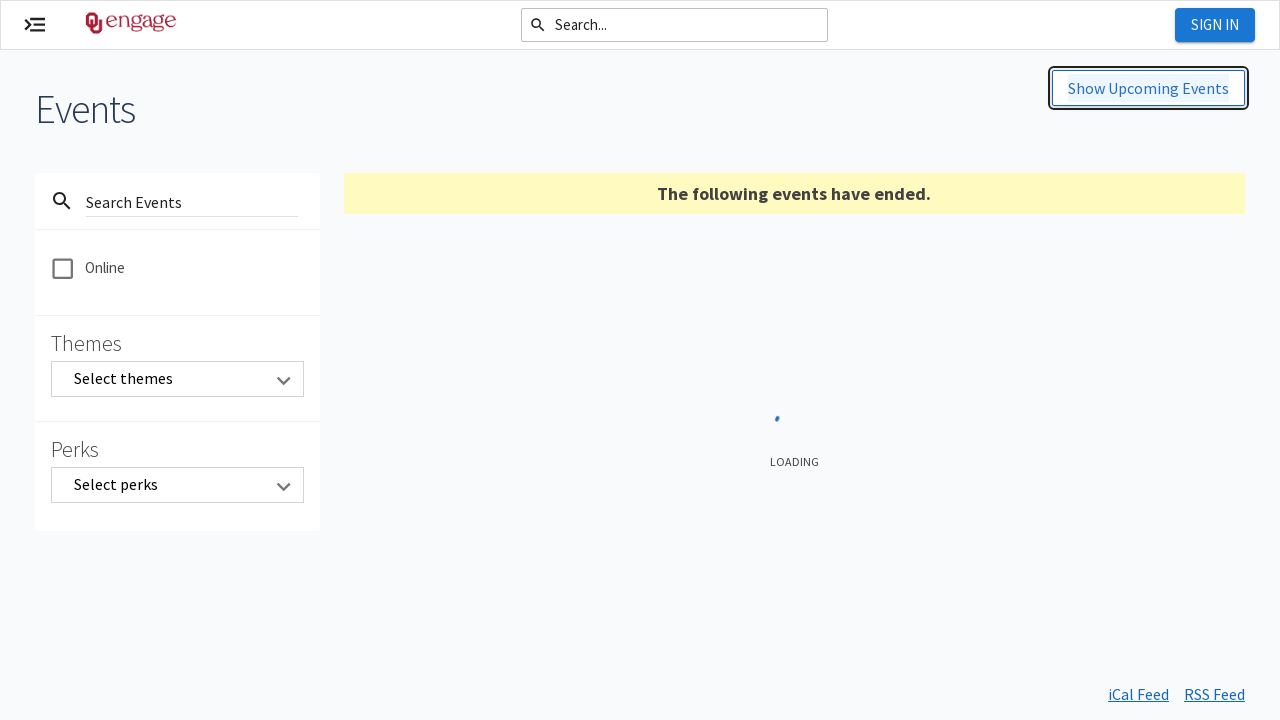

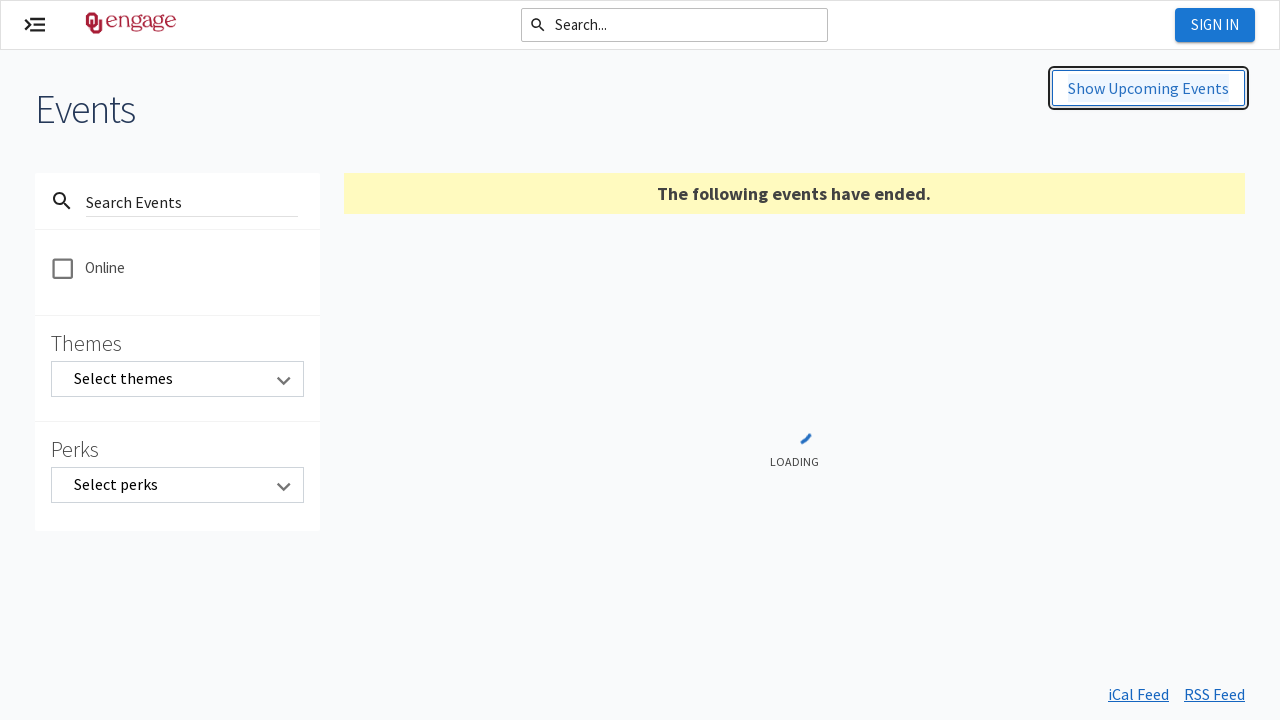